Tests dropdown selection by selecting an option using its value attribute

Starting URL: https://demoqa.com/select-menu

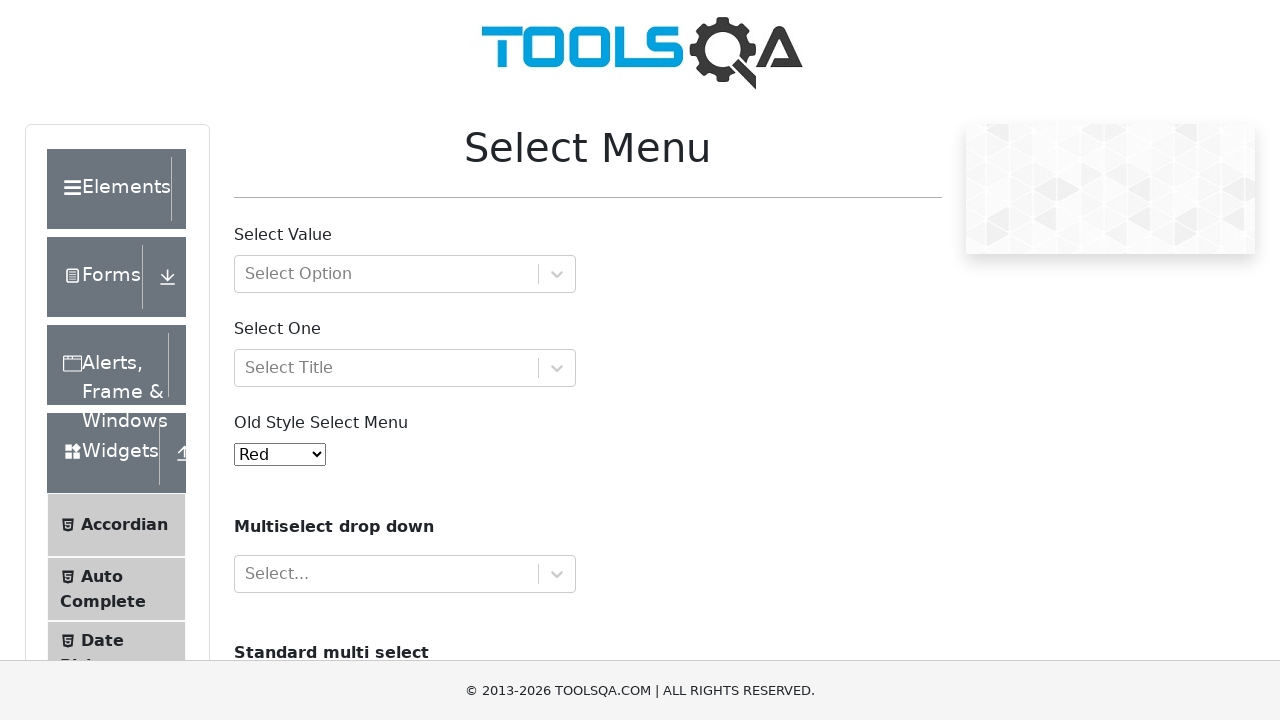

Navigated to https://demoqa.com/select-menu
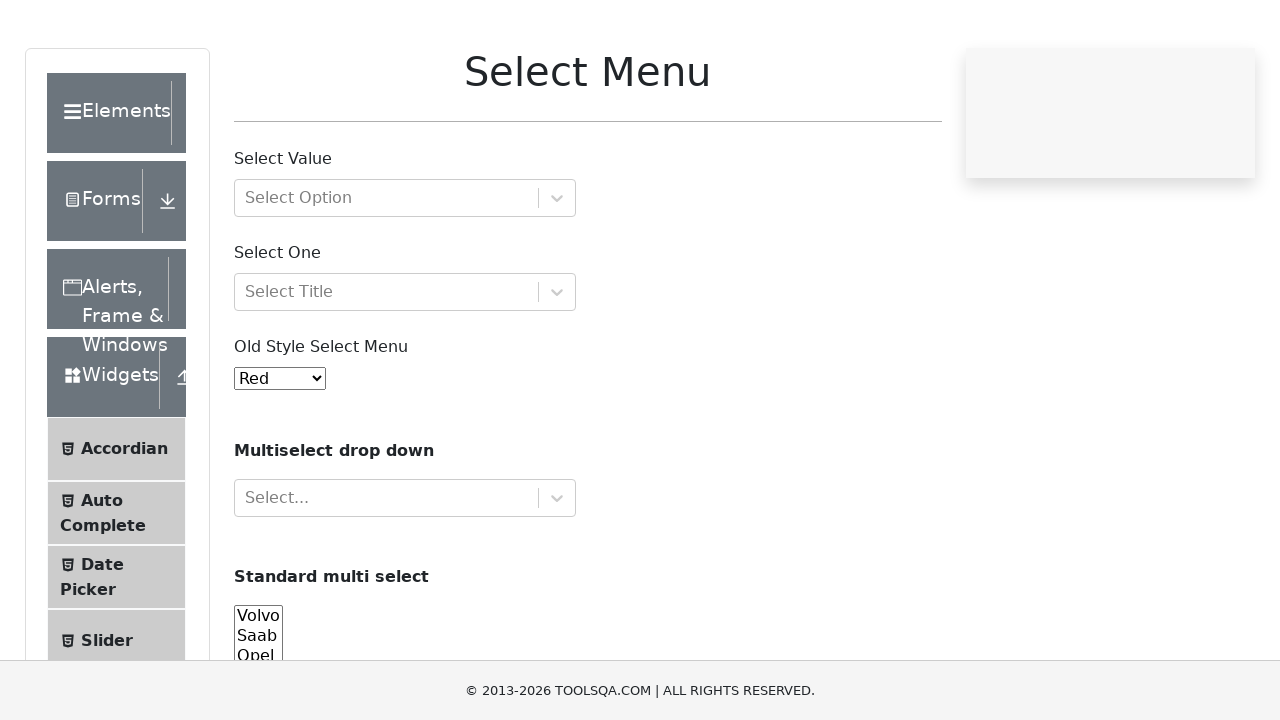

Located dropdown element with id 'oldSelectMenu'
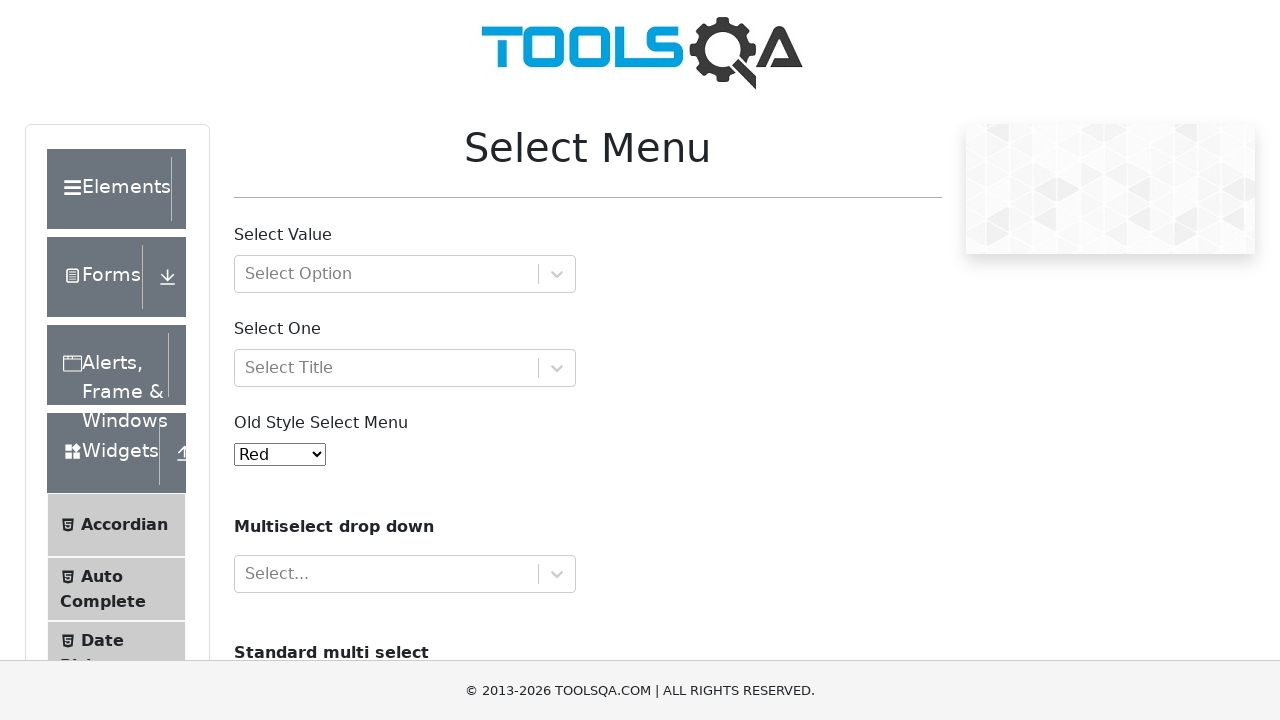

Selected option with value '4' from dropdown on xpath=//*[@id='oldSelectMenu']
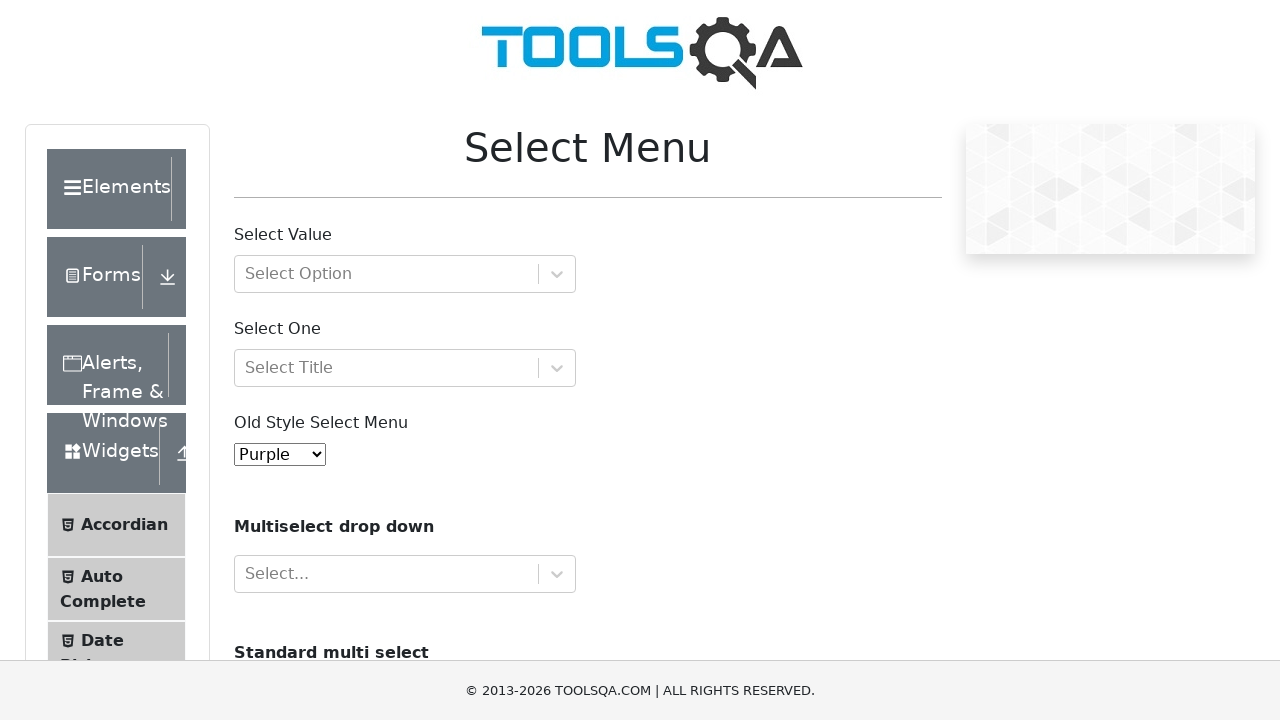

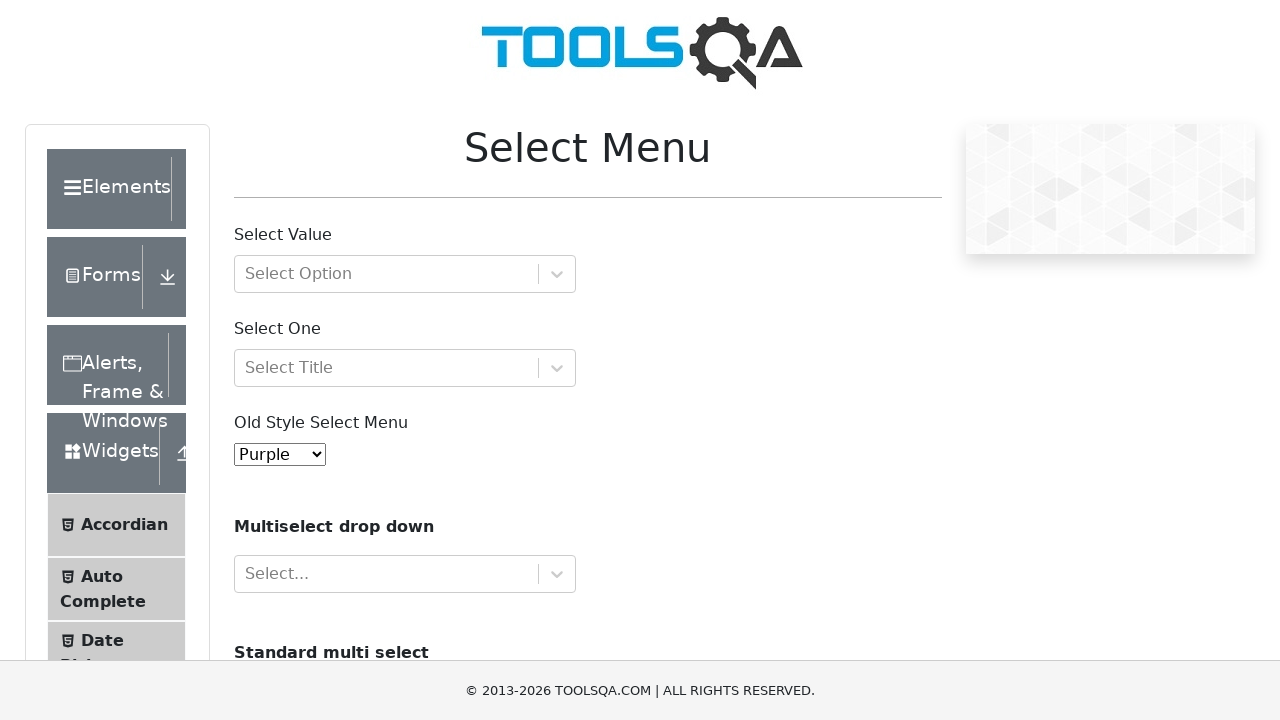